Tests form validation by clicking submit with empty input fields and verifying the page stays on the login URL.

Starting URL: https://staging-lib-fe.onrender.com/login

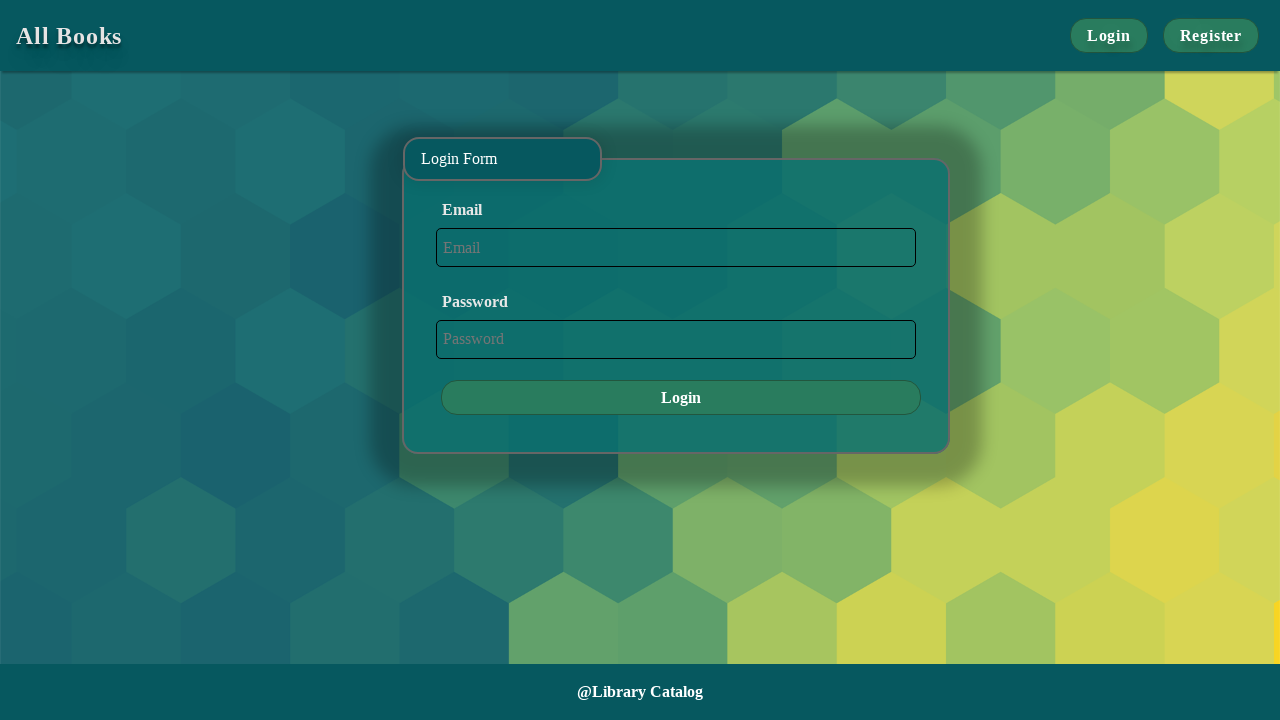

Clicked submit button with empty input fields at (681, 398) on input[type="submit"]
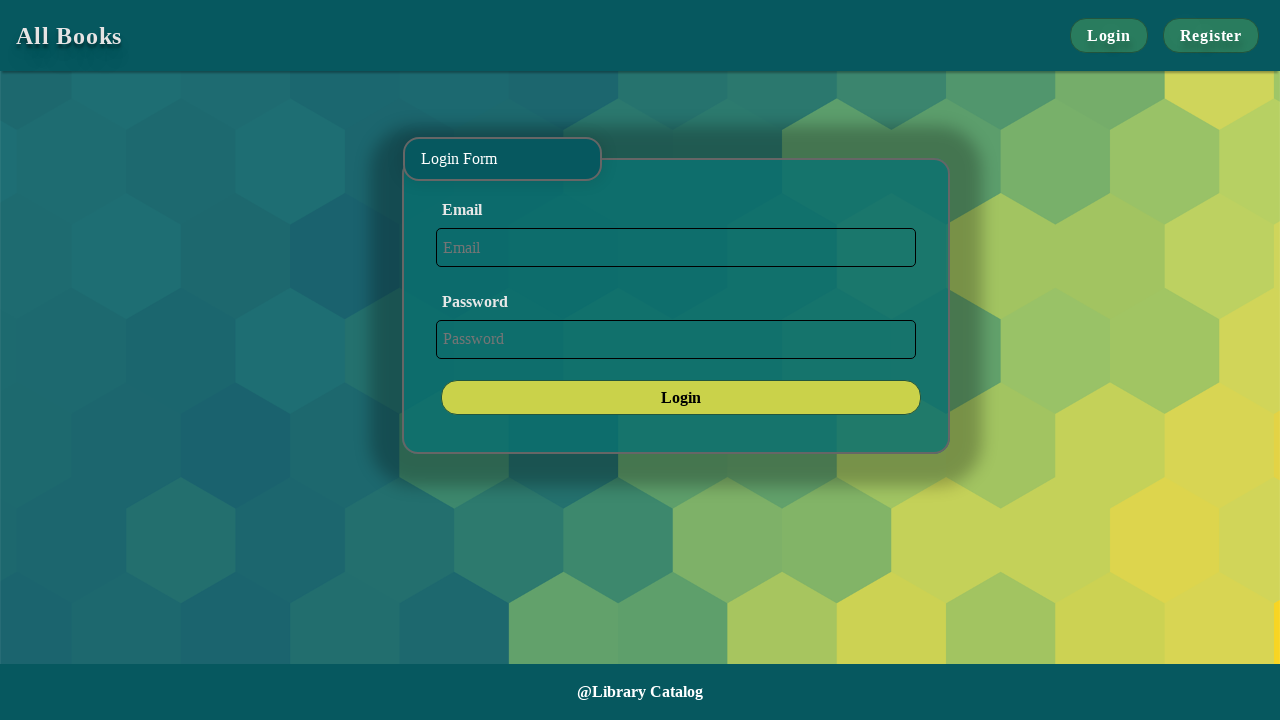

Login link selector loaded on page
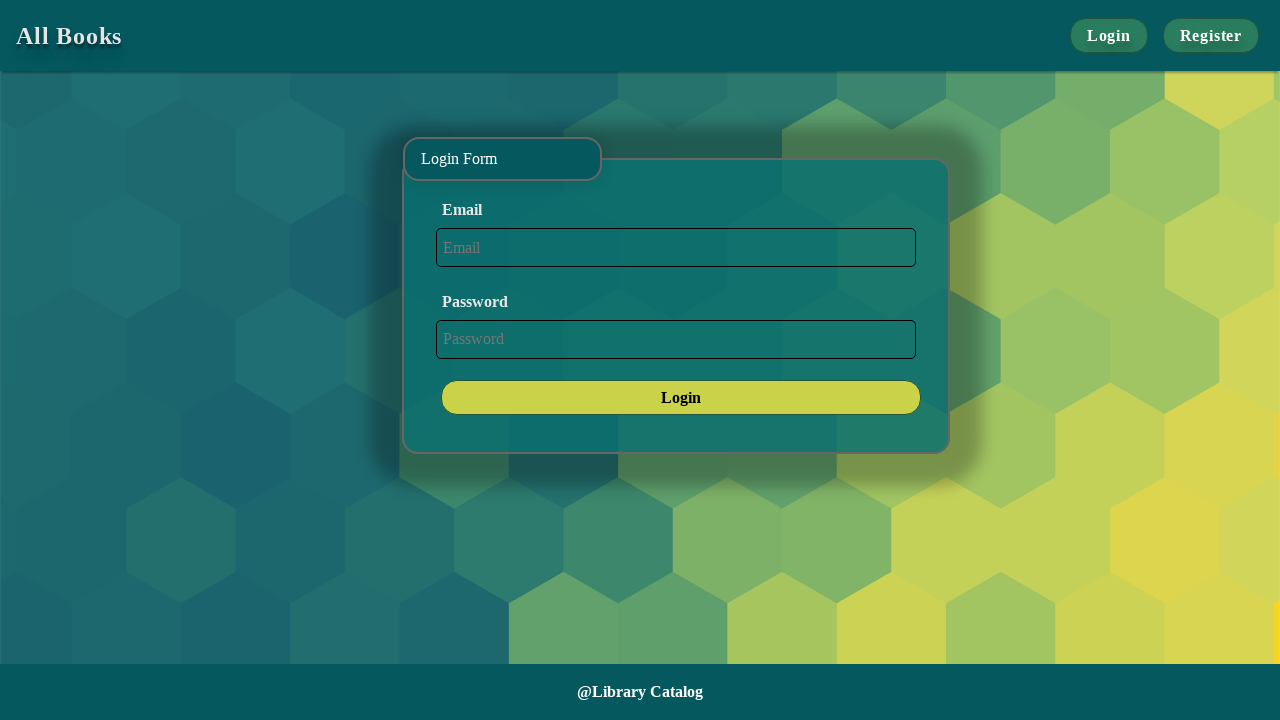

Verified page remains on login URL due to form validation
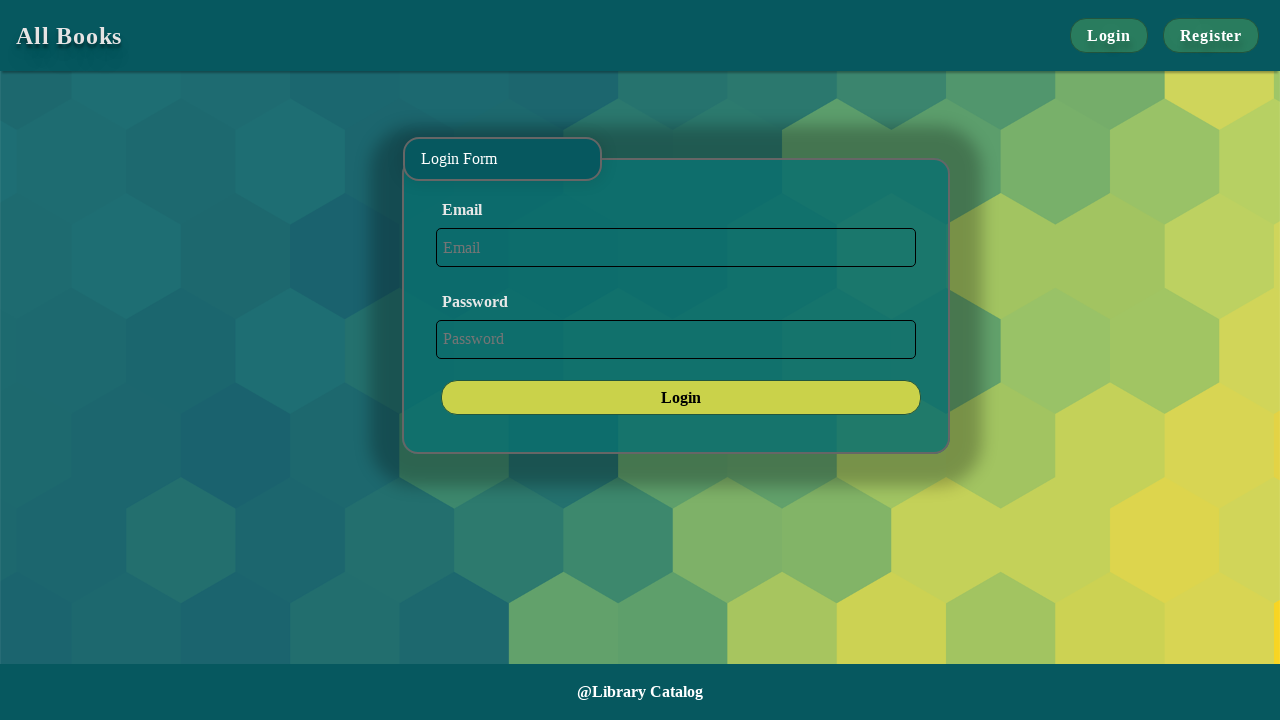

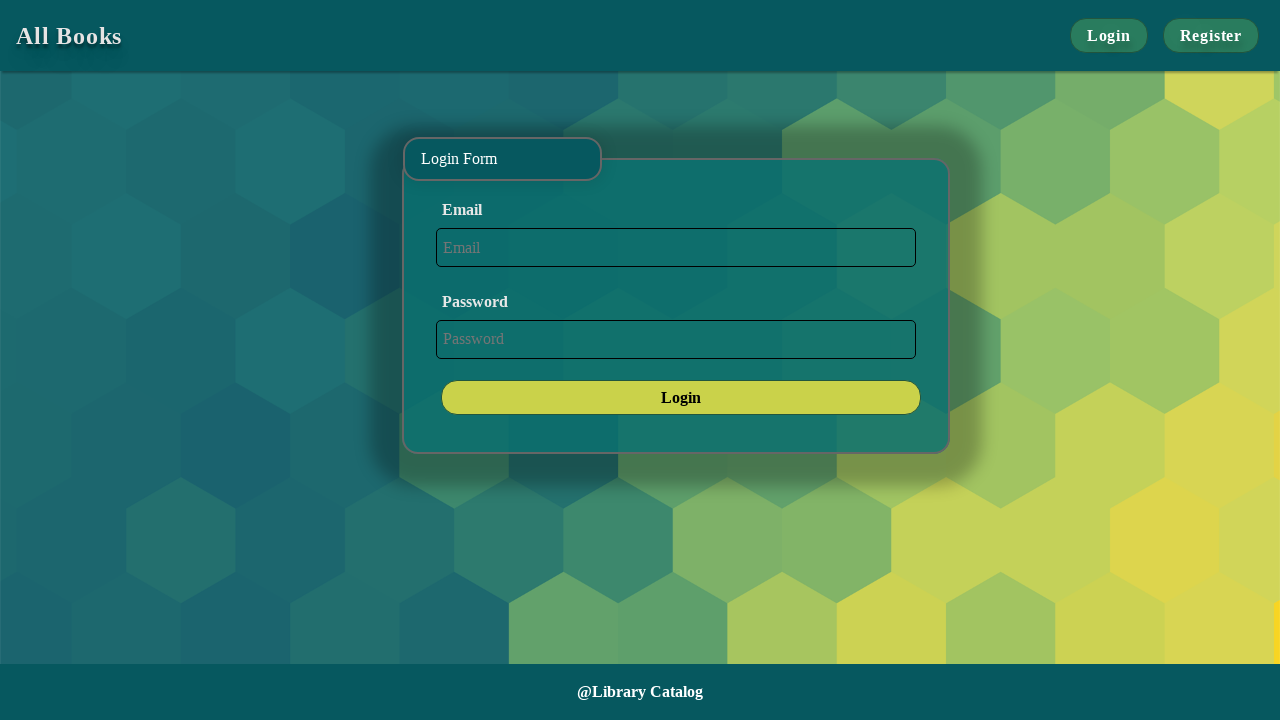